Gets the tag name of the first image element on the page

Starting URL: https://www.solilamba.com/

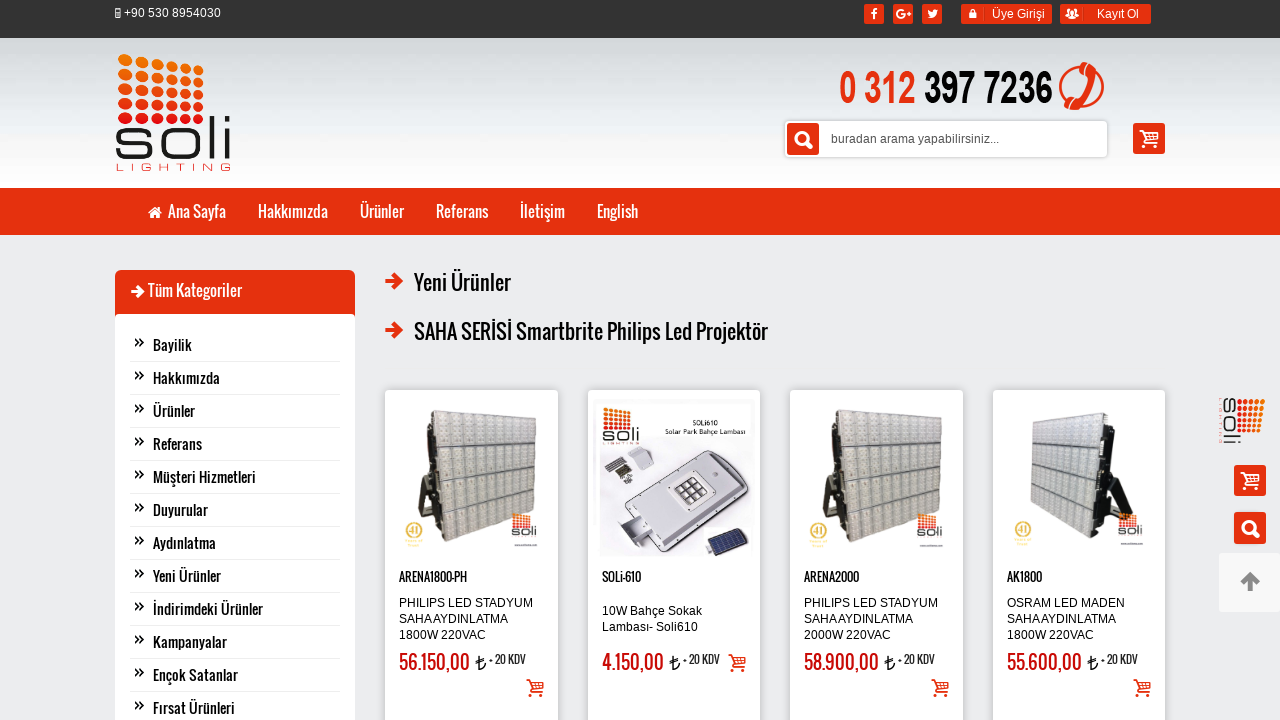

Navigated to https://www.solilamba.com/
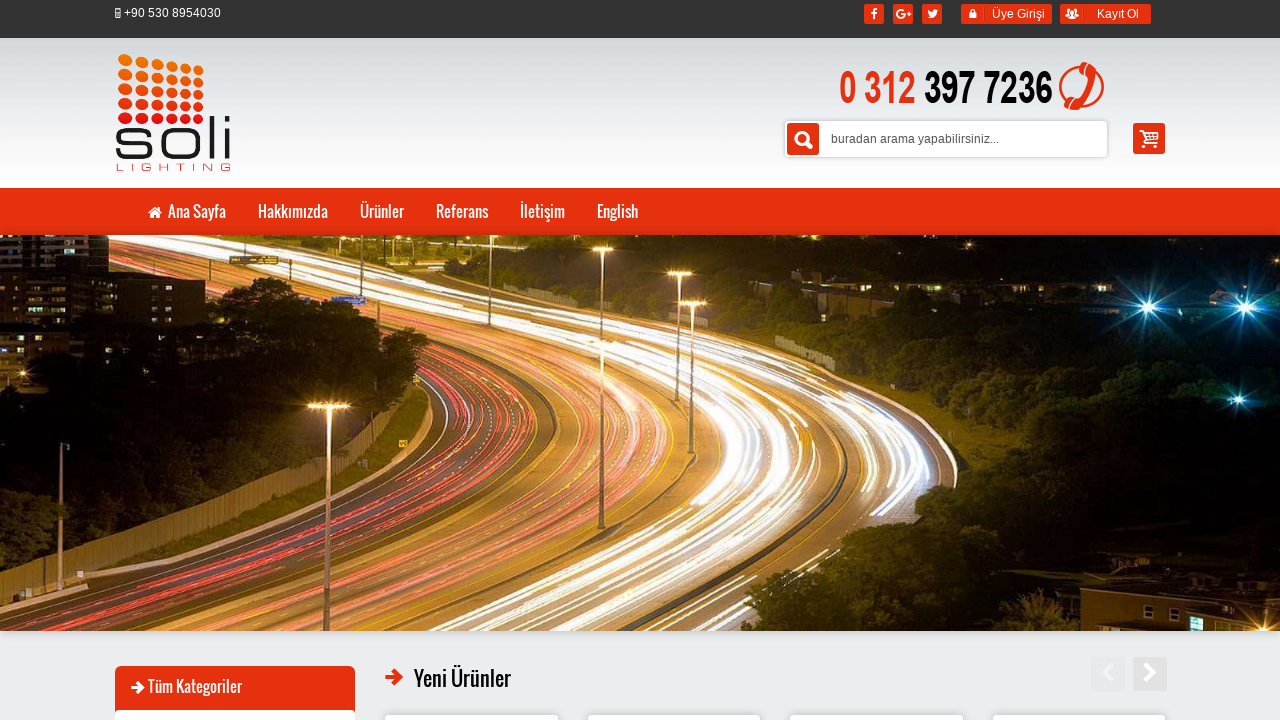

Located the first image element on the page
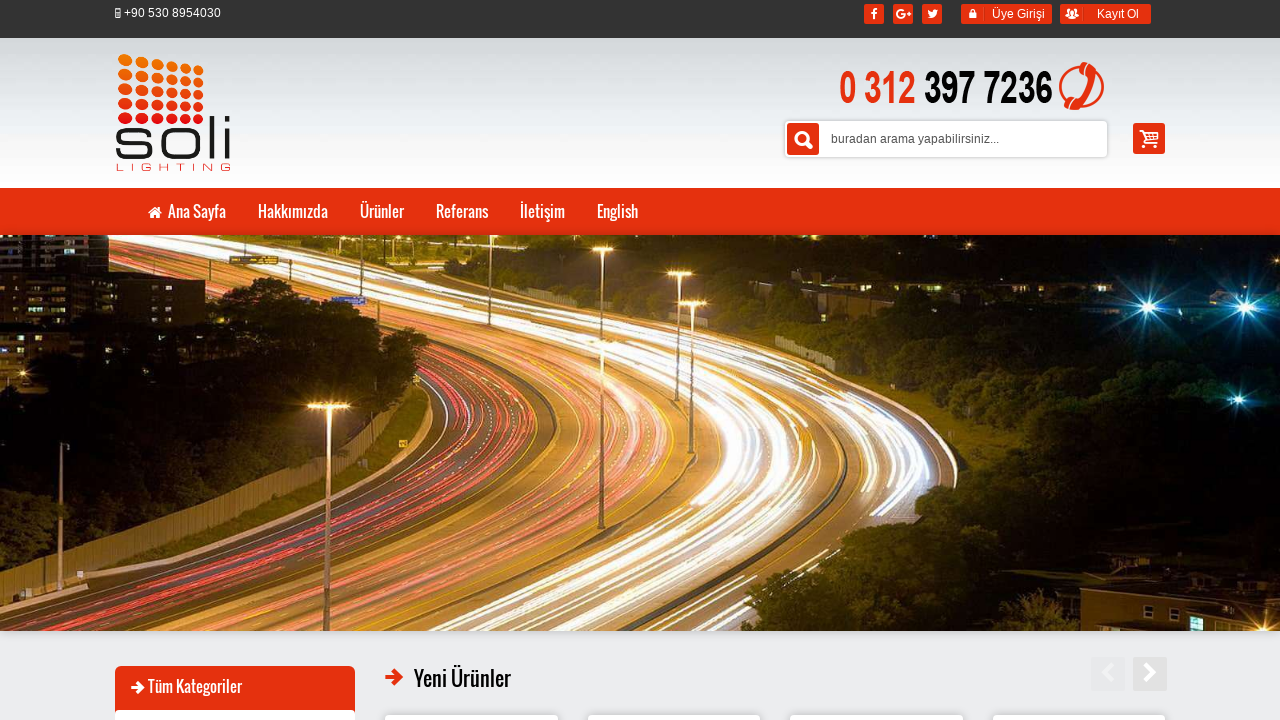

Retrieved tag name of first image element: IMG
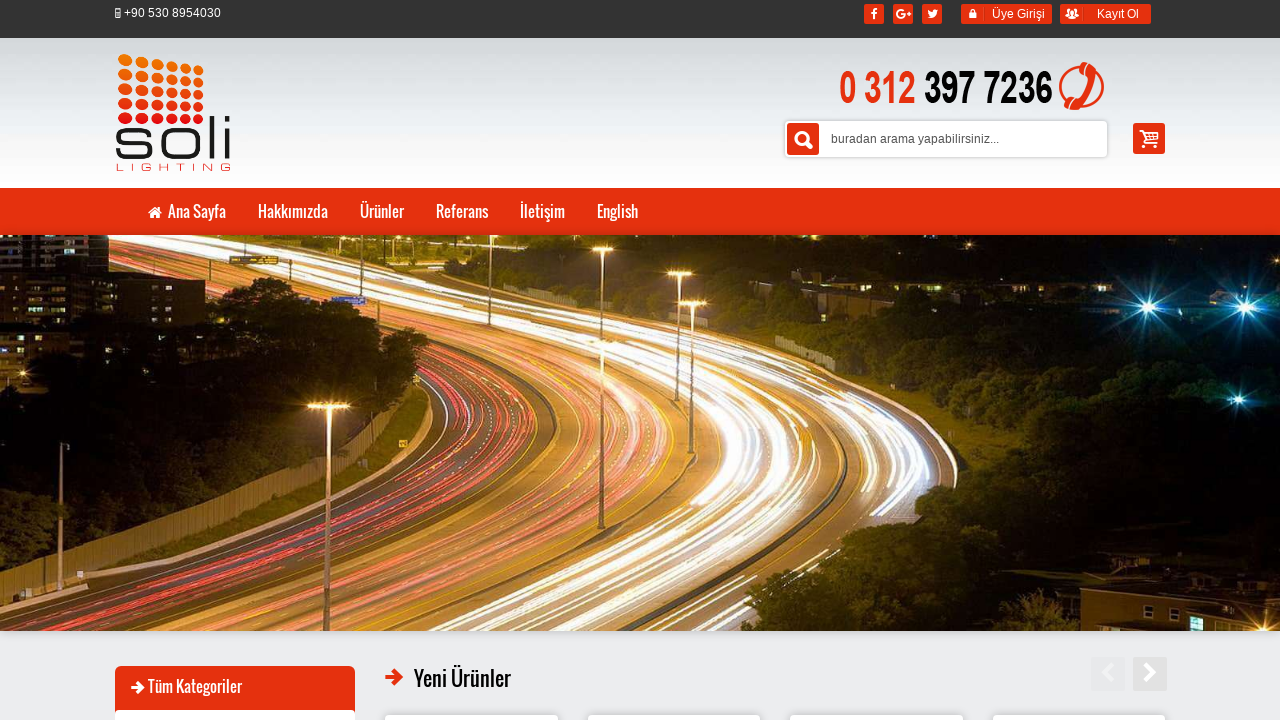

Printed tag name result: IMG
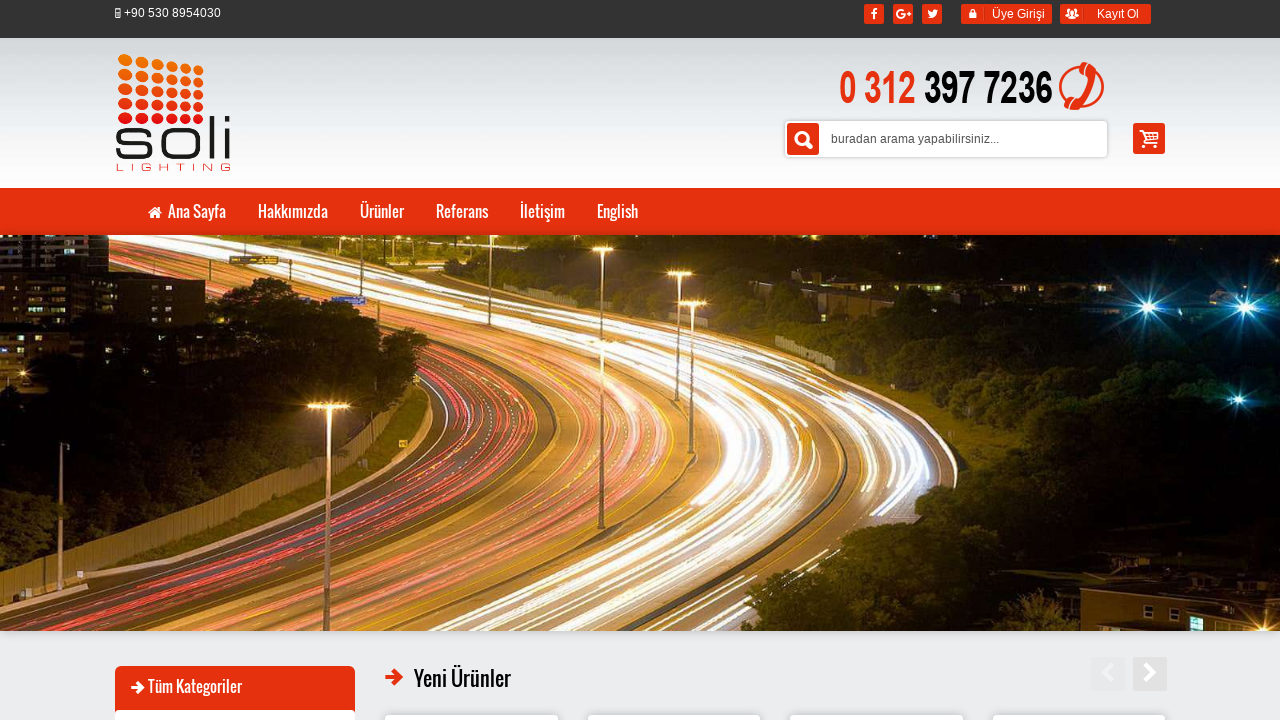

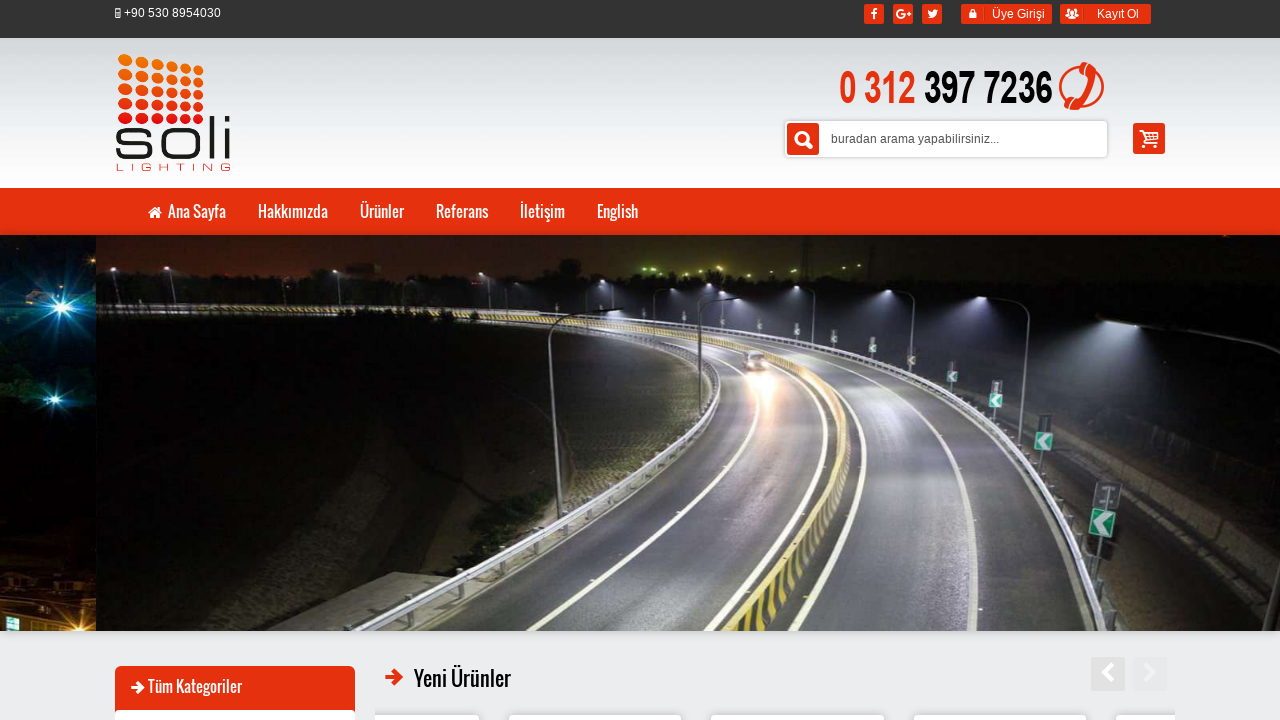